Tests the Text Box form by clicking on the Text Box menu item, filling in name and email fields, and submitting the form

Starting URL: https://demoqa.com/elements

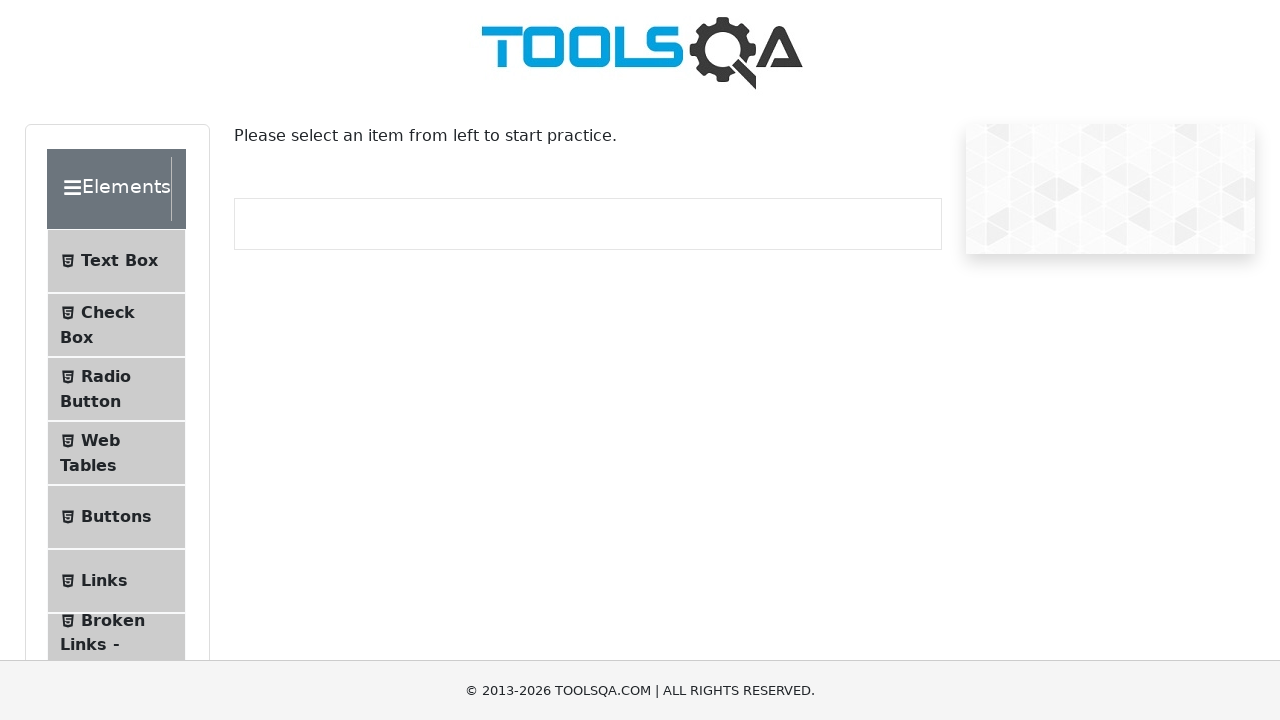

Clicked on Text Box menu item at (119, 261) on xpath=//span[contains(text(),'Text Box')]
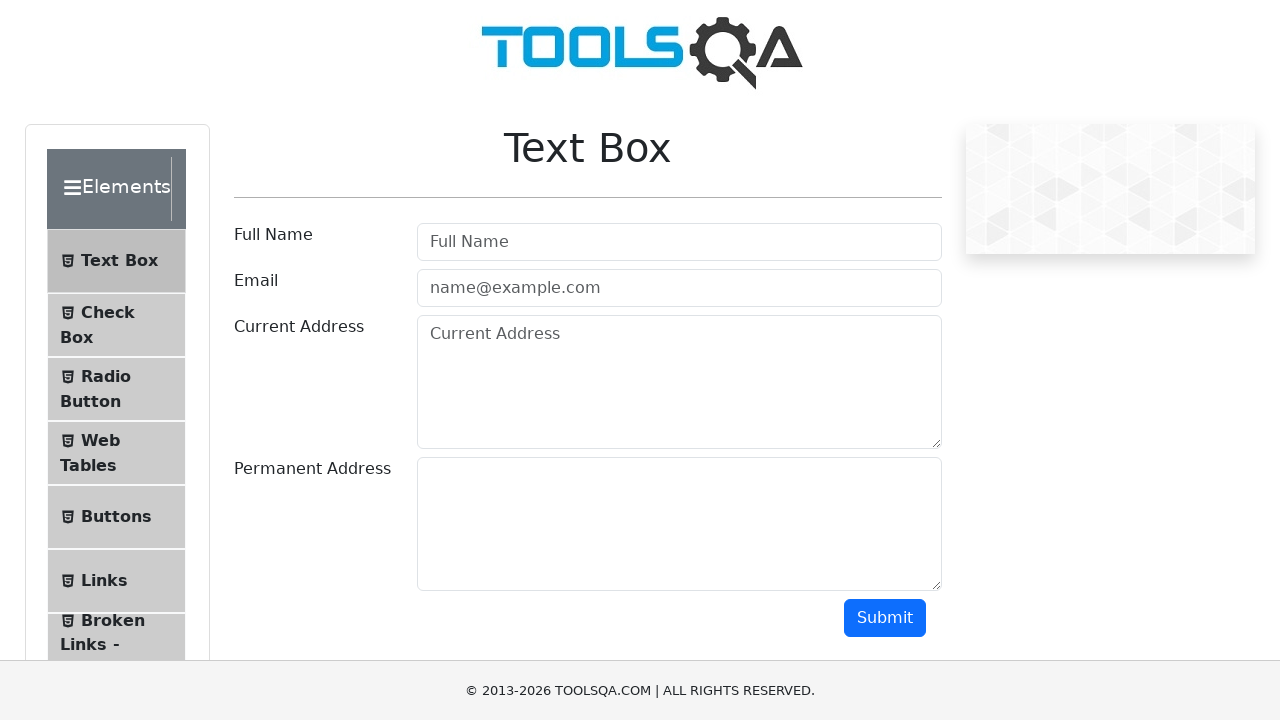

Clicked on Full Name field at (679, 242) on #userName
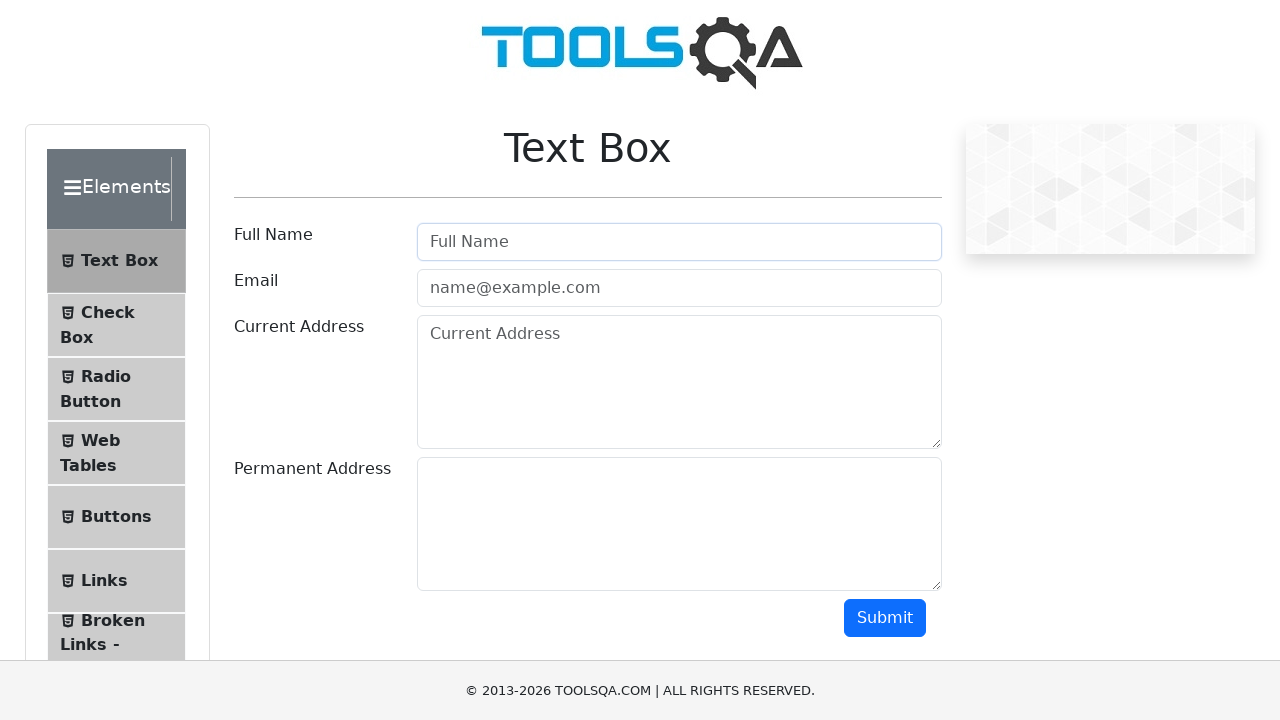

Filled Full Name field with 'Adam Adams' on #userName
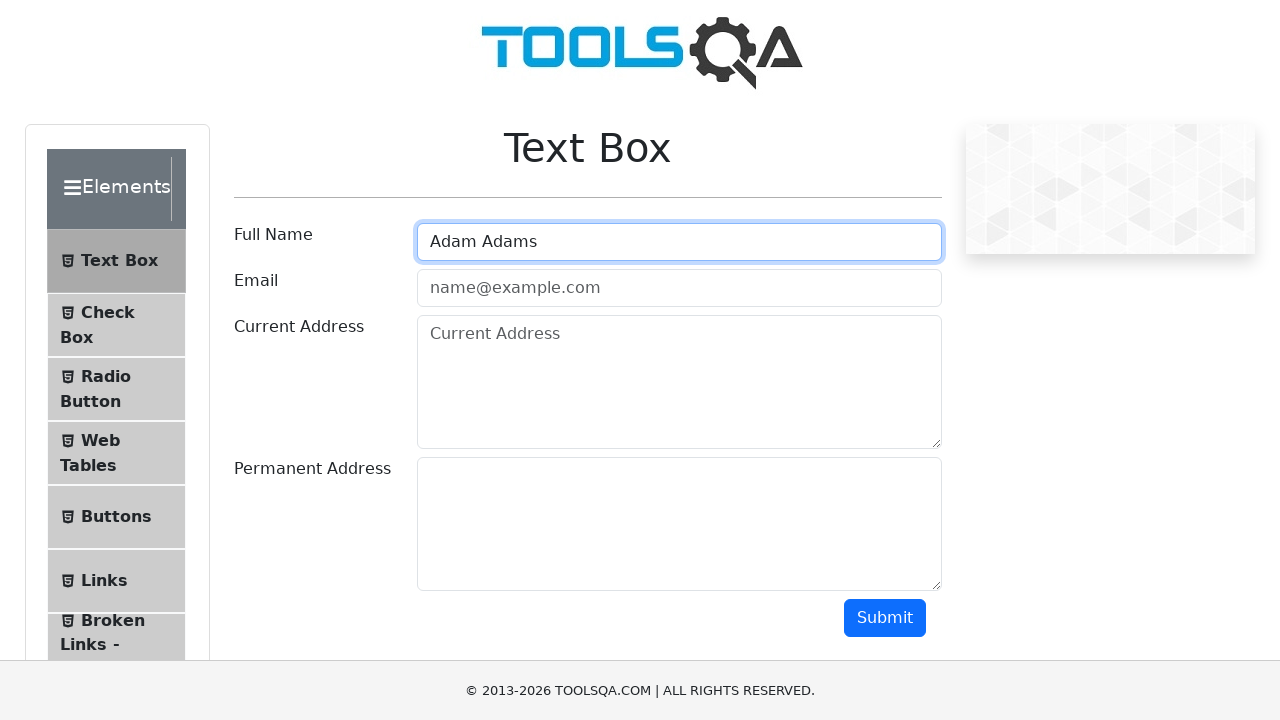

Clicked on Email field at (679, 288) on #userEmail
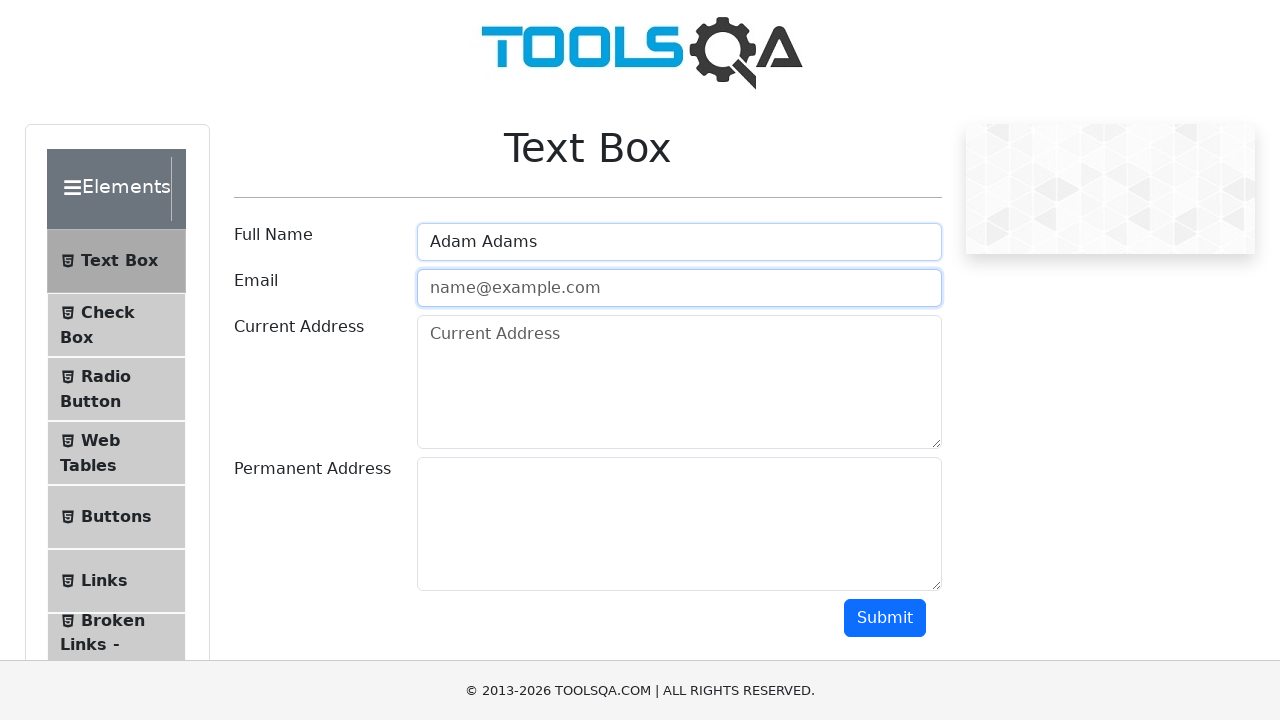

Filled Email field with 'adam@gmail.com' on #userEmail
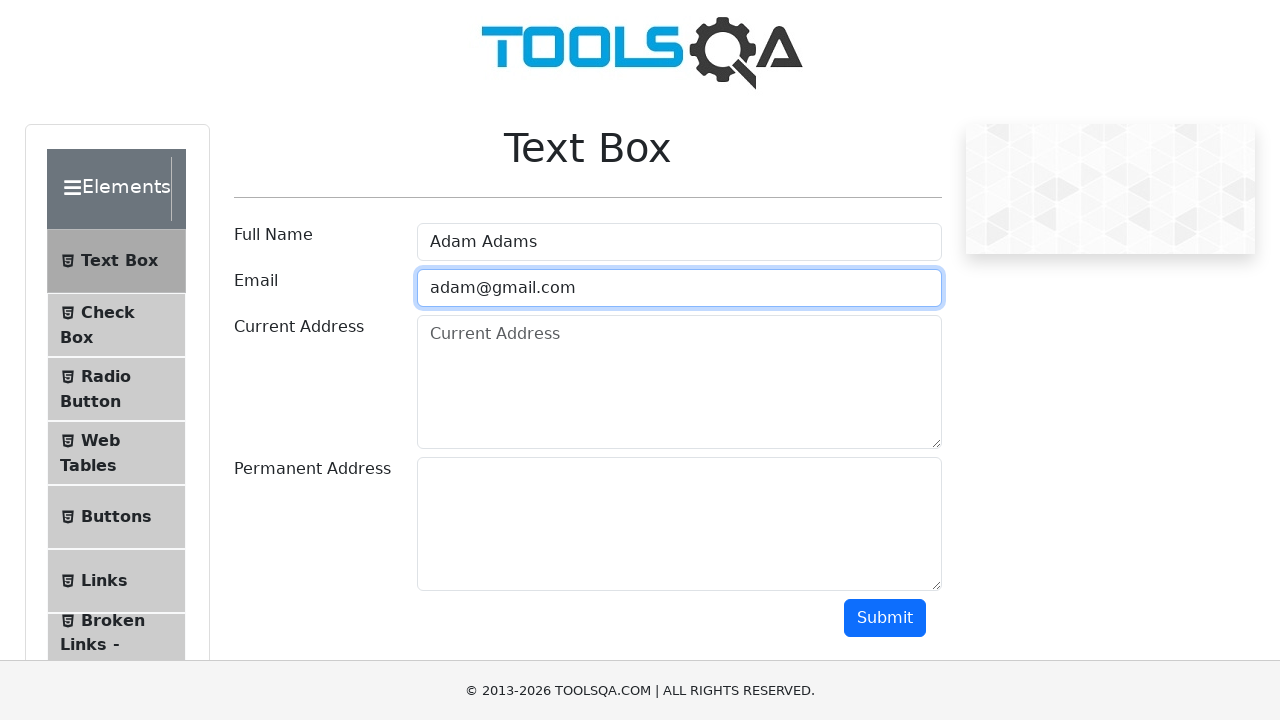

Clicked submit button to submit the Text Box form at (885, 618) on #submit
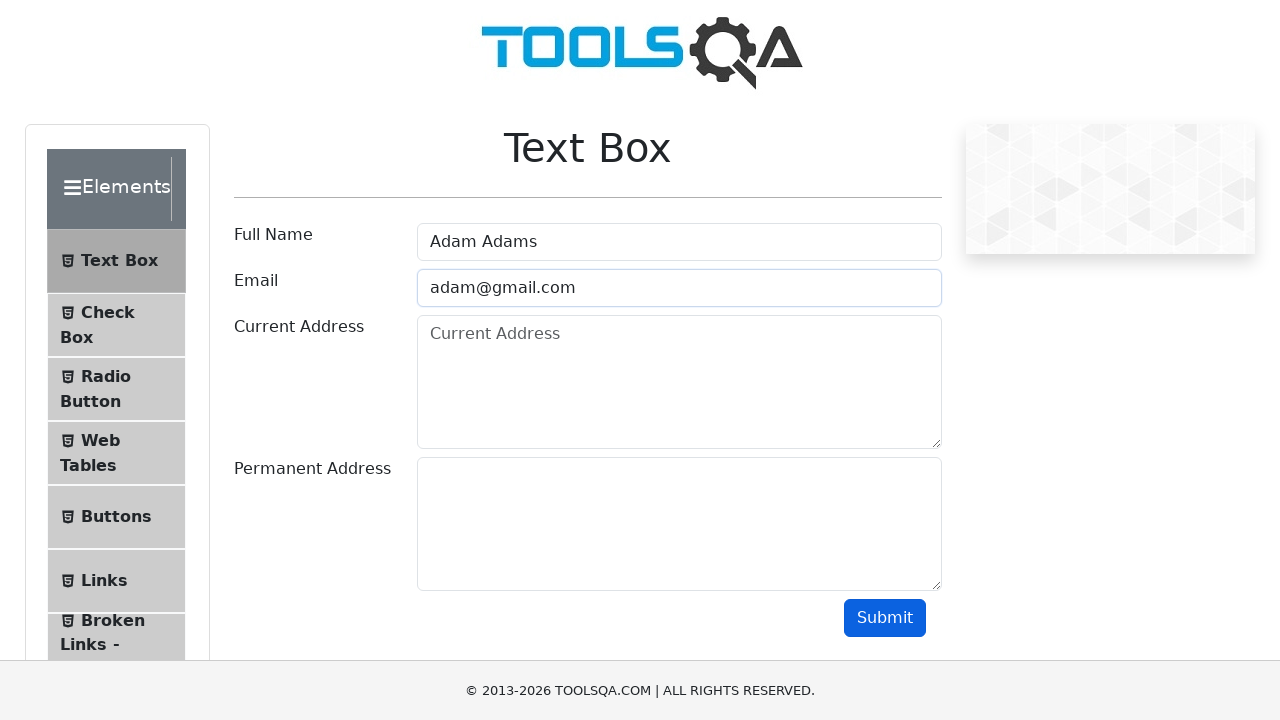

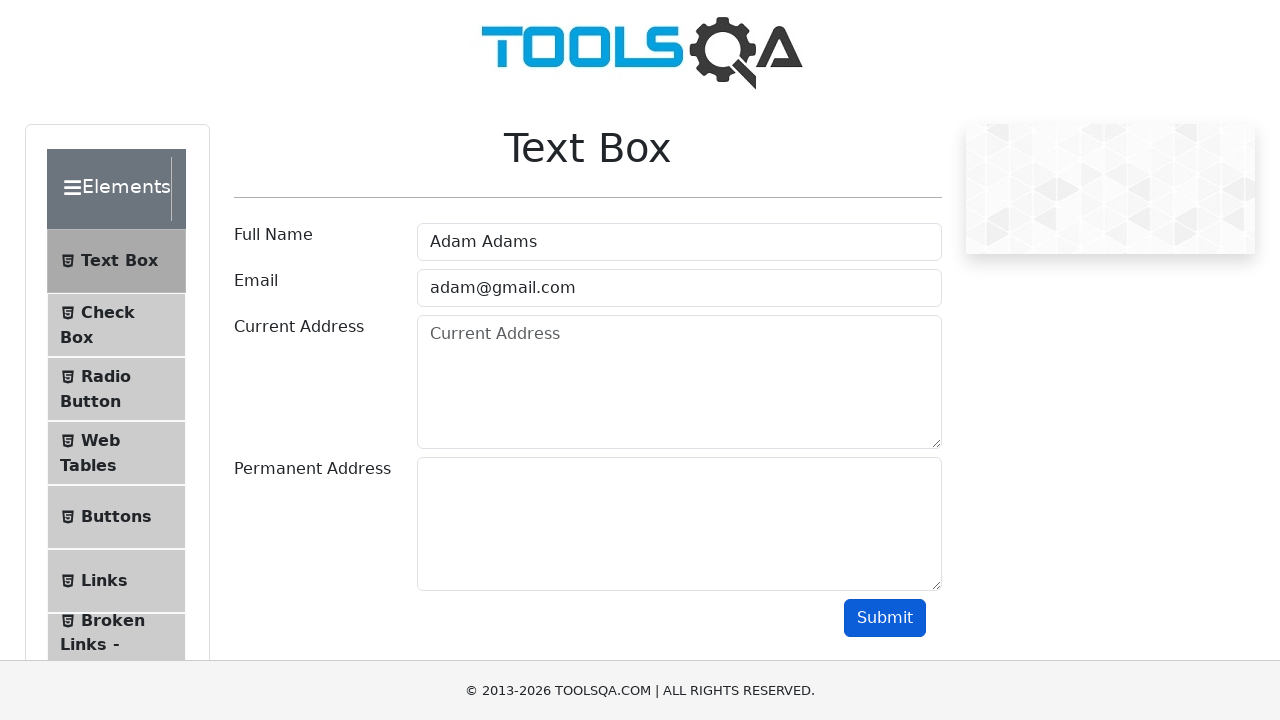